Tests calculator division functionality by clicking buttons 8 / 2 and verifying the result equals 4

Starting URL: https://testpages.eviltester.com/styled/apps/calculator.html

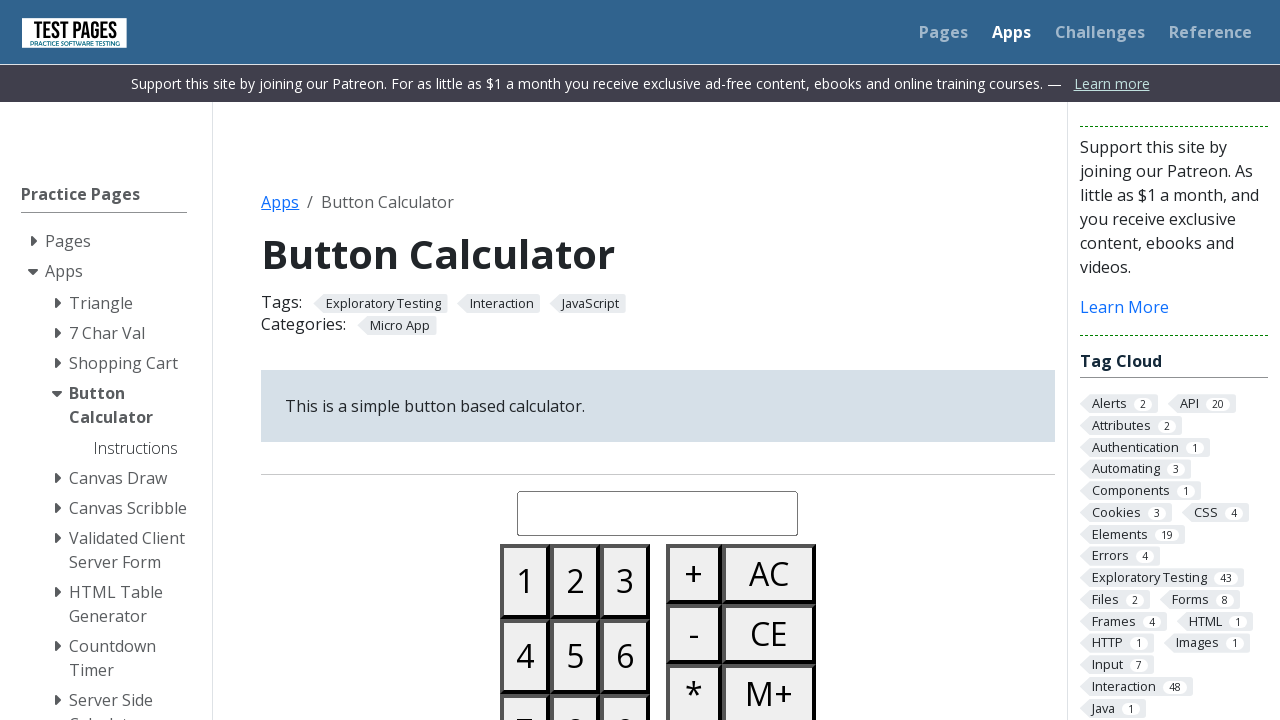

Clicked number 8 button at (575, 683) on #button08
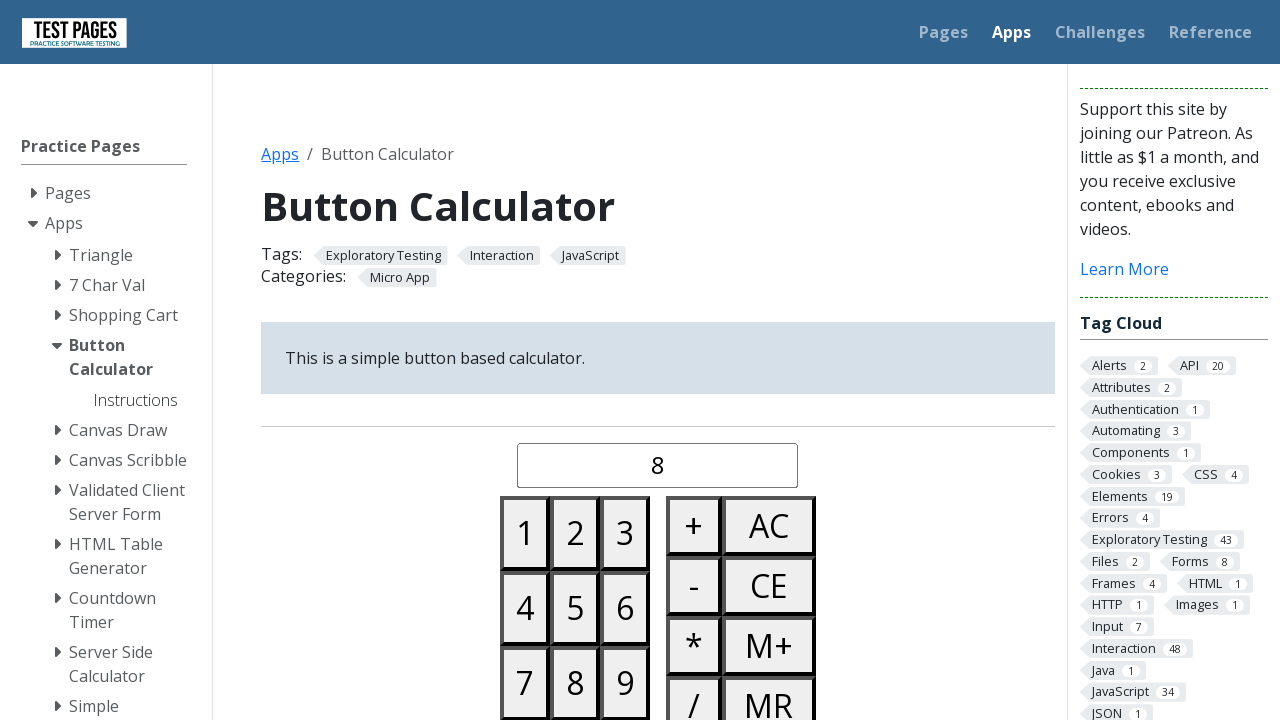

Clicked divide operator button at (694, 690) on #buttondivide
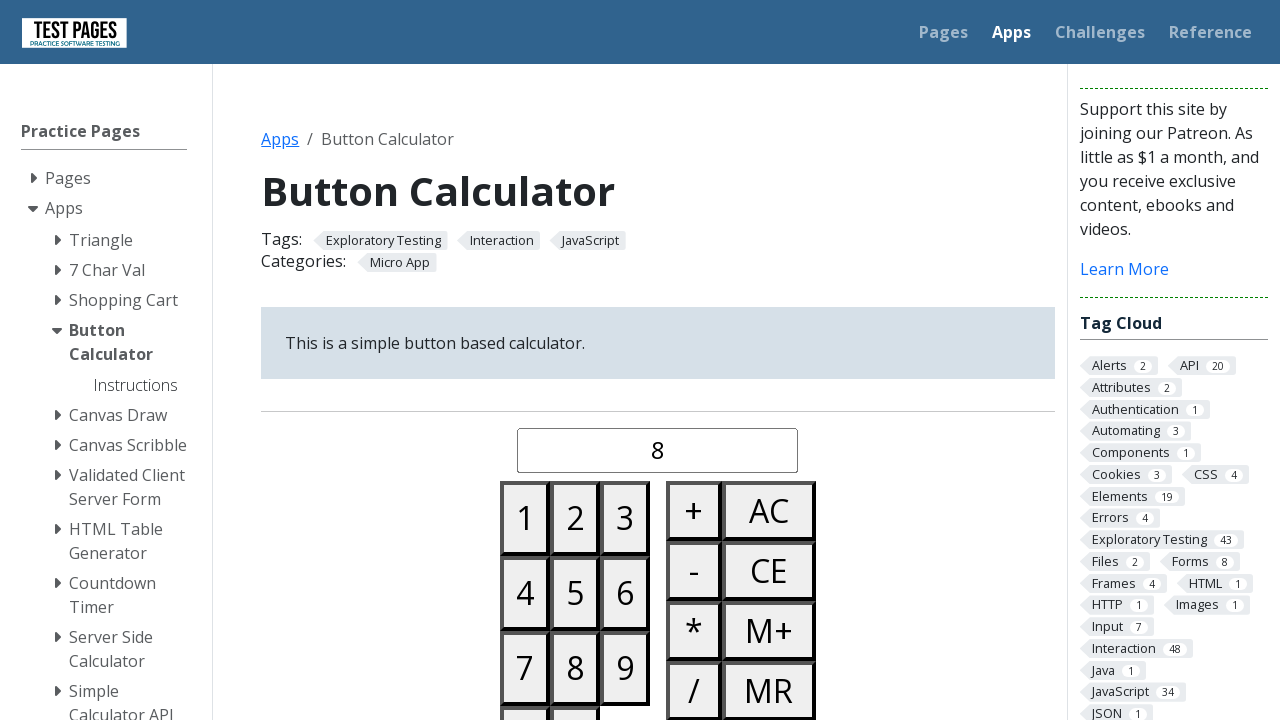

Clicked number 2 button at (575, 518) on #button02
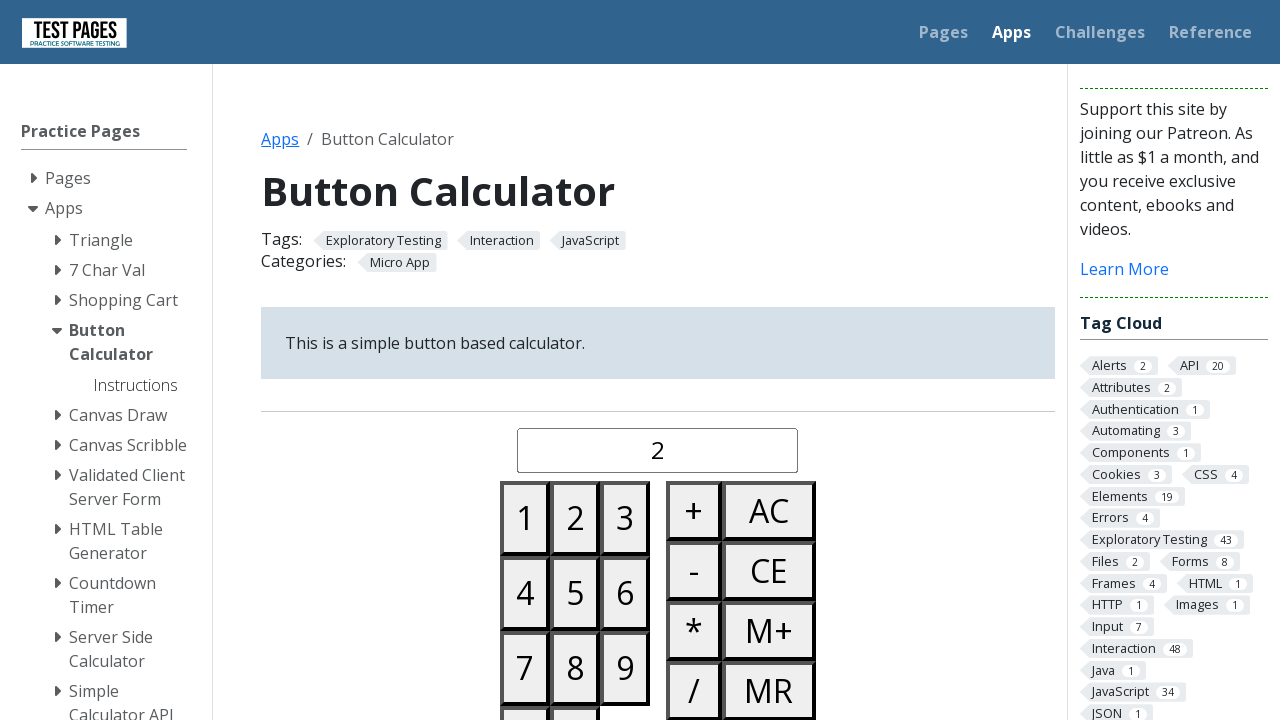

Clicked equals button at (694, 360) on #buttonequals
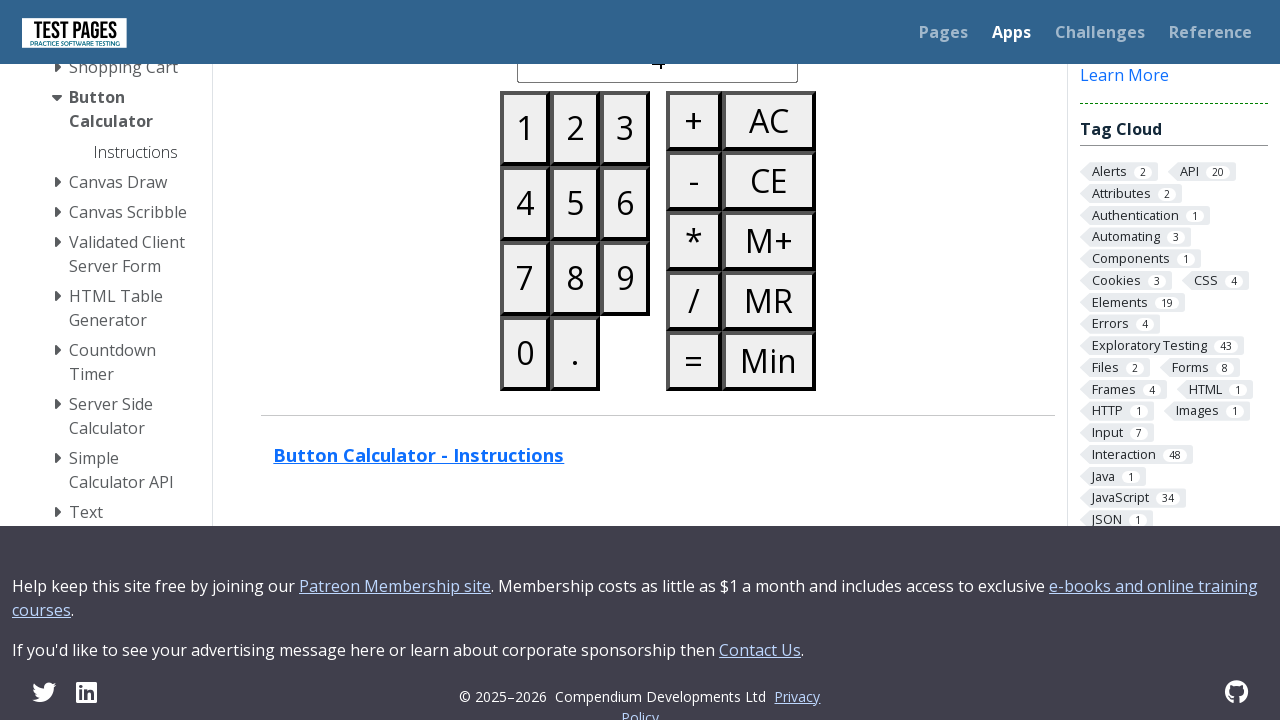

Retrieved calculated result from display
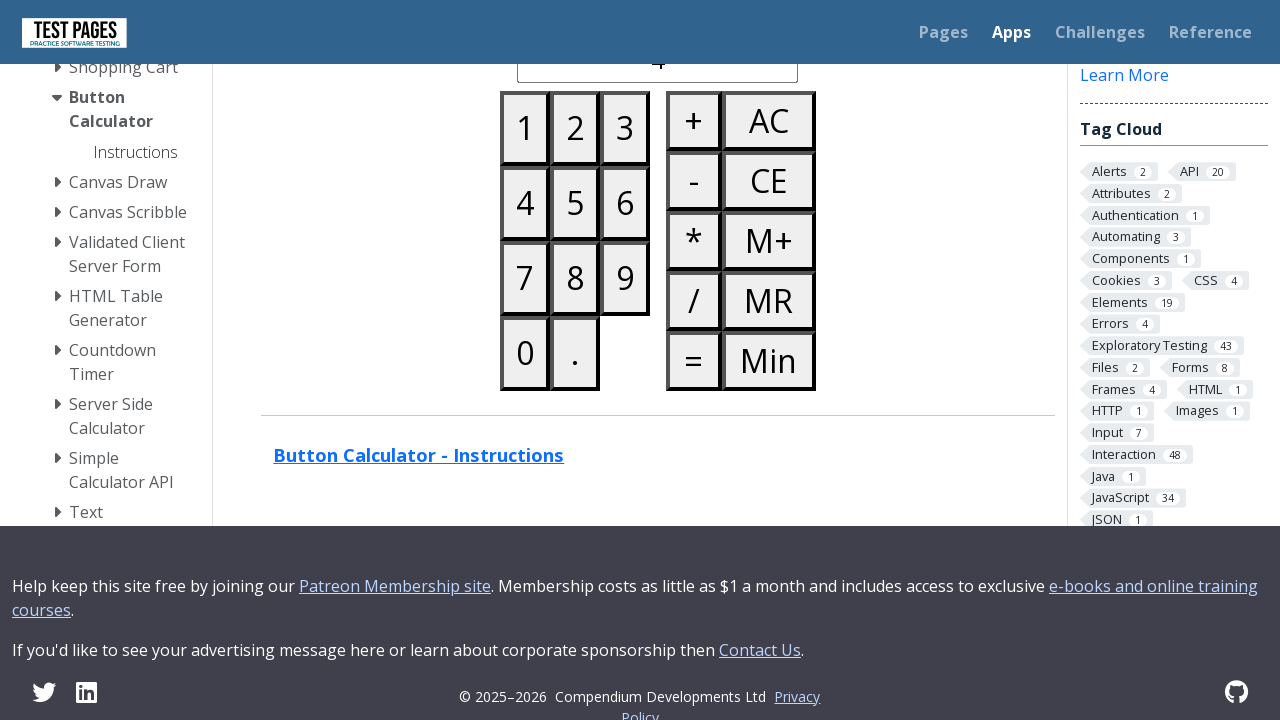

Verified result equals 4
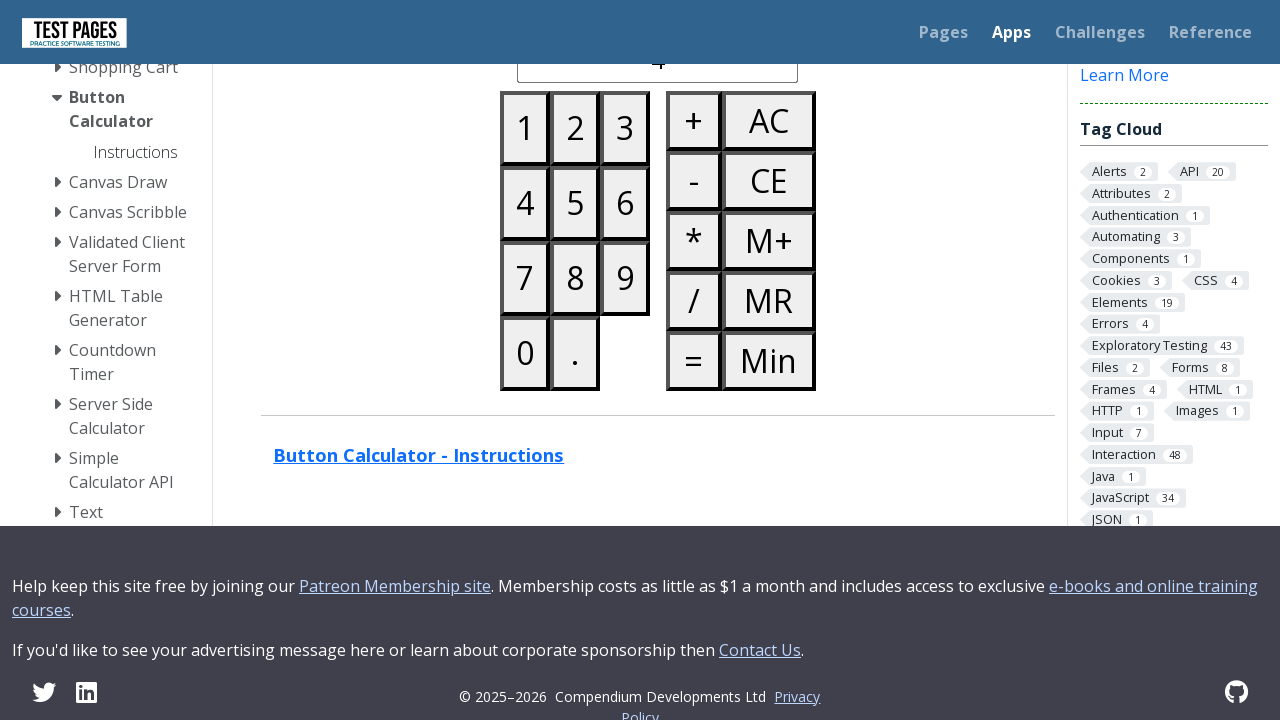

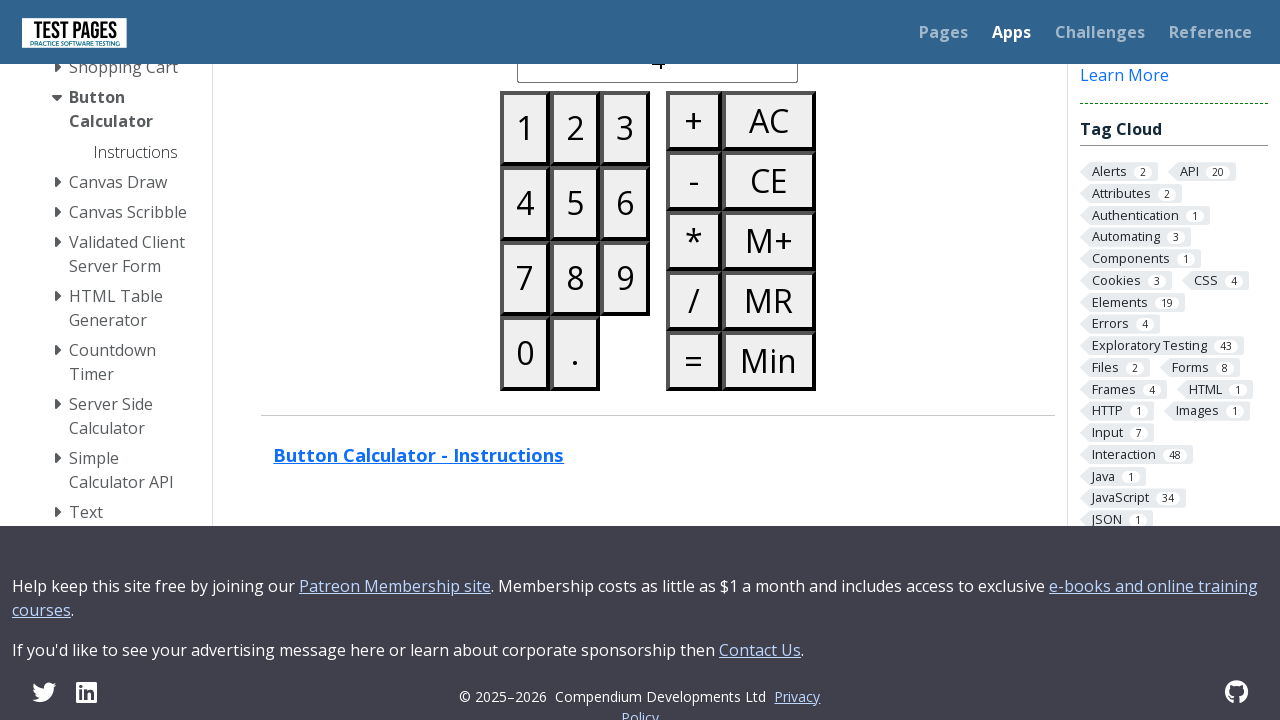